Tests a math puzzle form by reading a value from the page, calculating a logarithmic formula result, filling in the answer, checking a robot checkbox, selecting a radio button, and submitting the form.

Starting URL: http://suninjuly.github.io/math.html

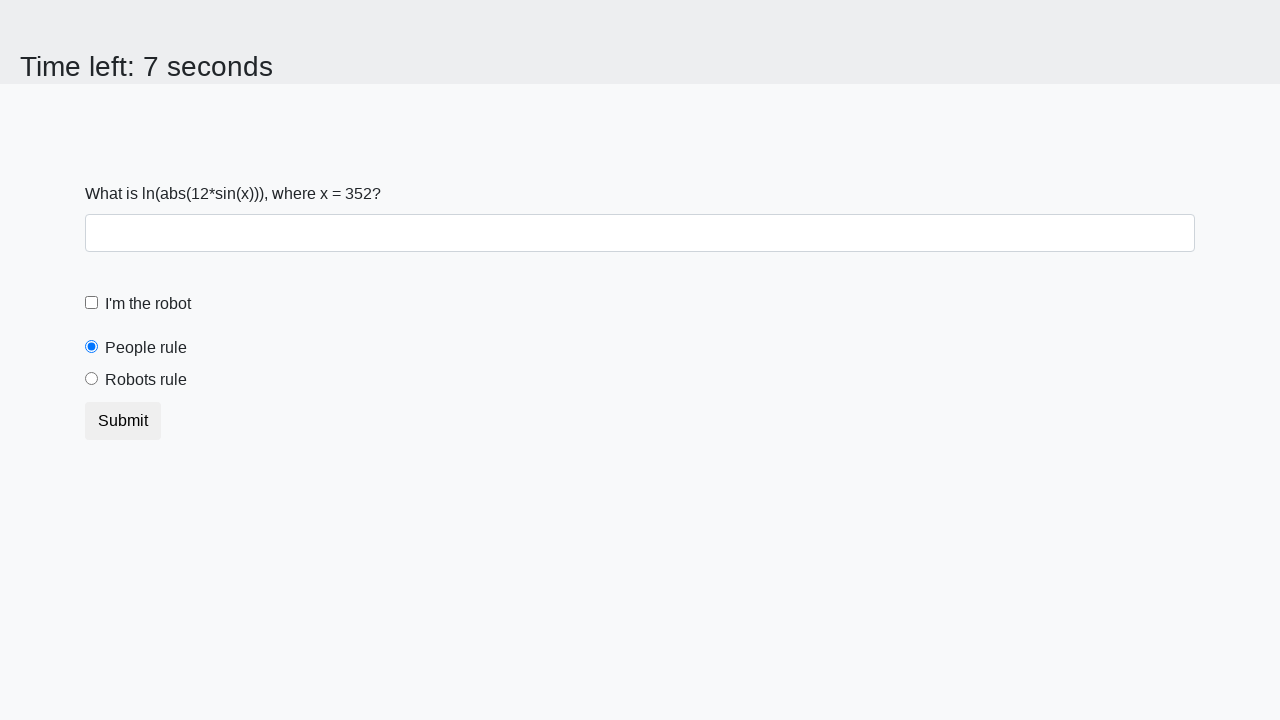

Located the input value element on the page
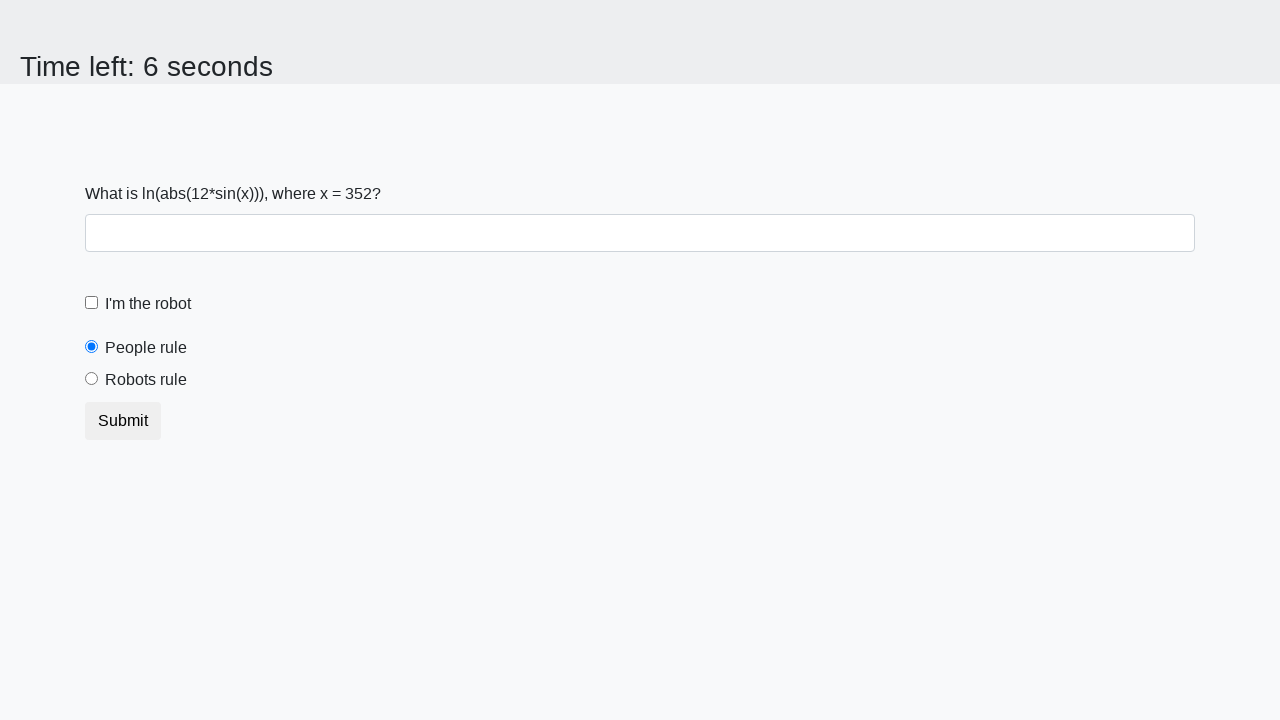

Read input value from page: 352
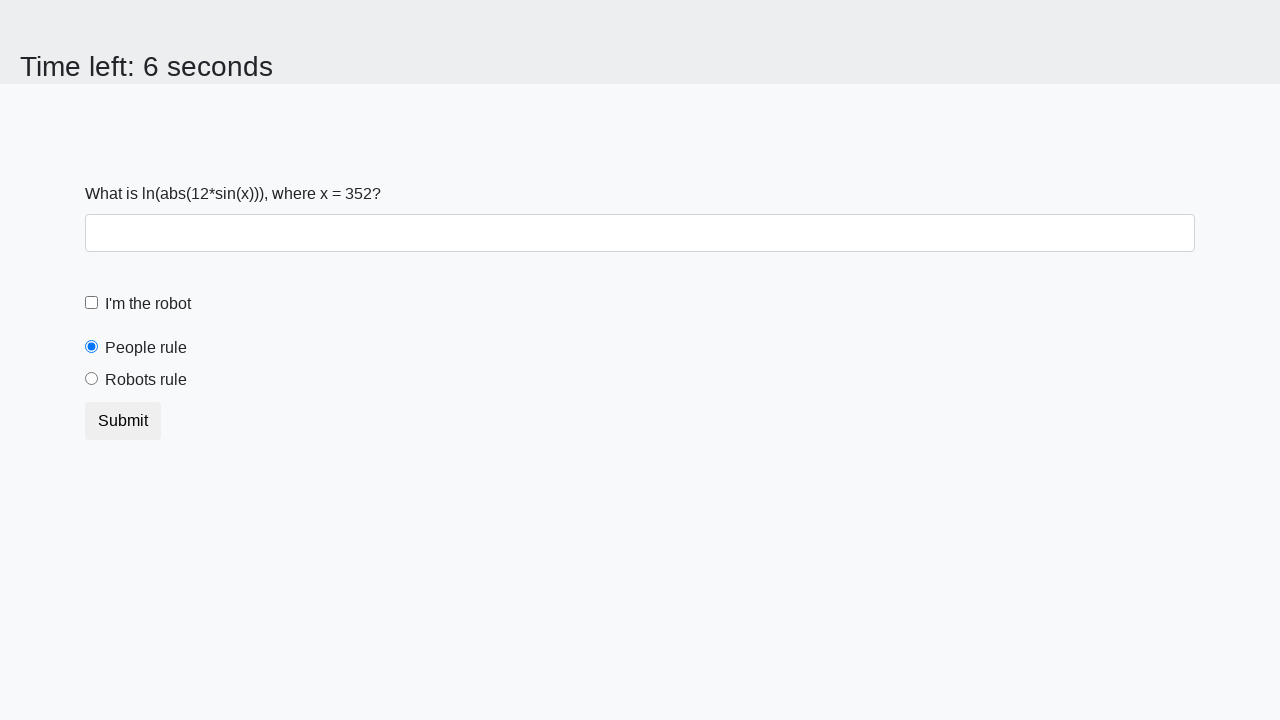

Calculated logarithmic formula result: 0.526973467618804
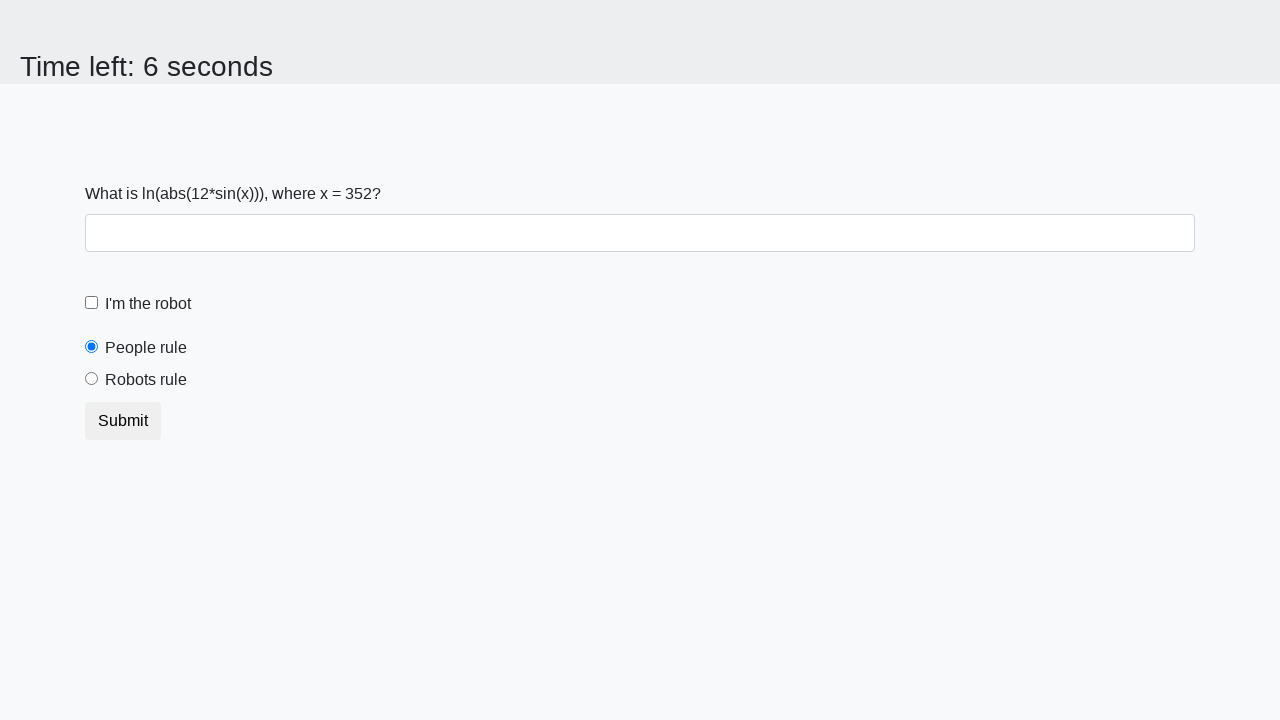

Filled answer field with calculated value: 0.526973467618804 on input#answer
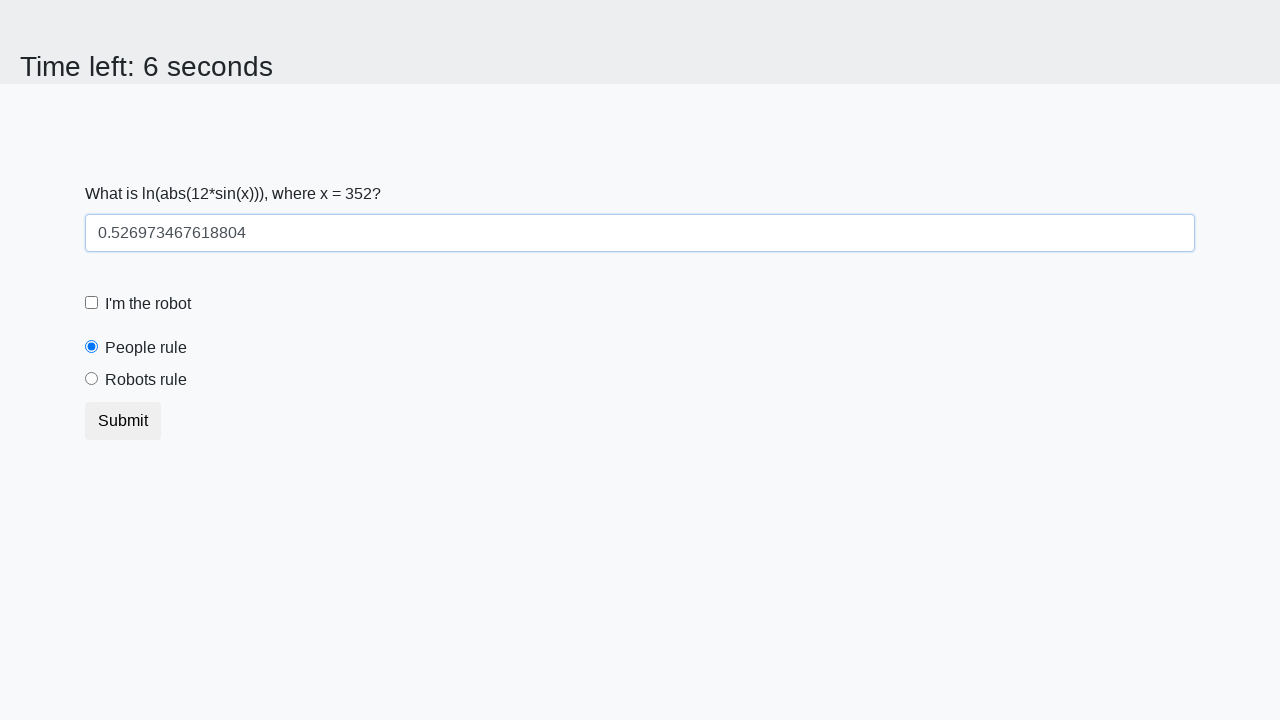

Checked the robot checkbox at (148, 304) on label[for="robotCheckbox"]
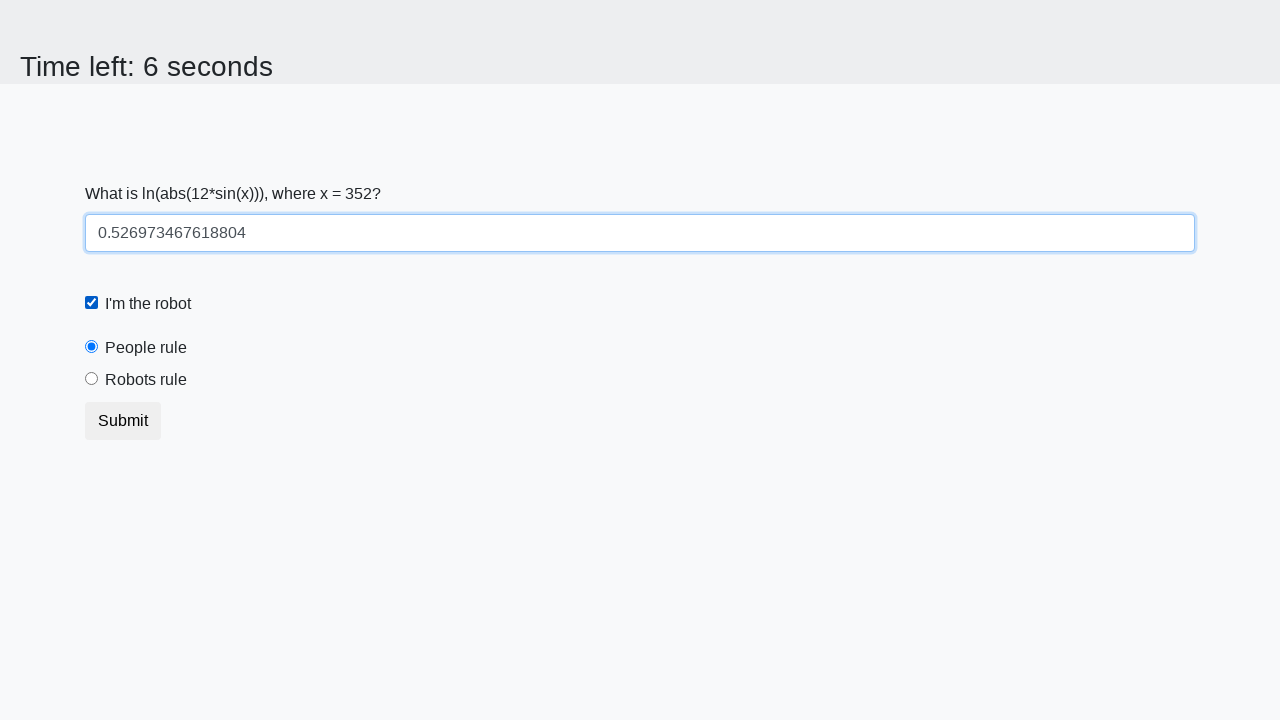

Selected the 'robots rule' radio button at (146, 380) on label[for="robotsRule"]
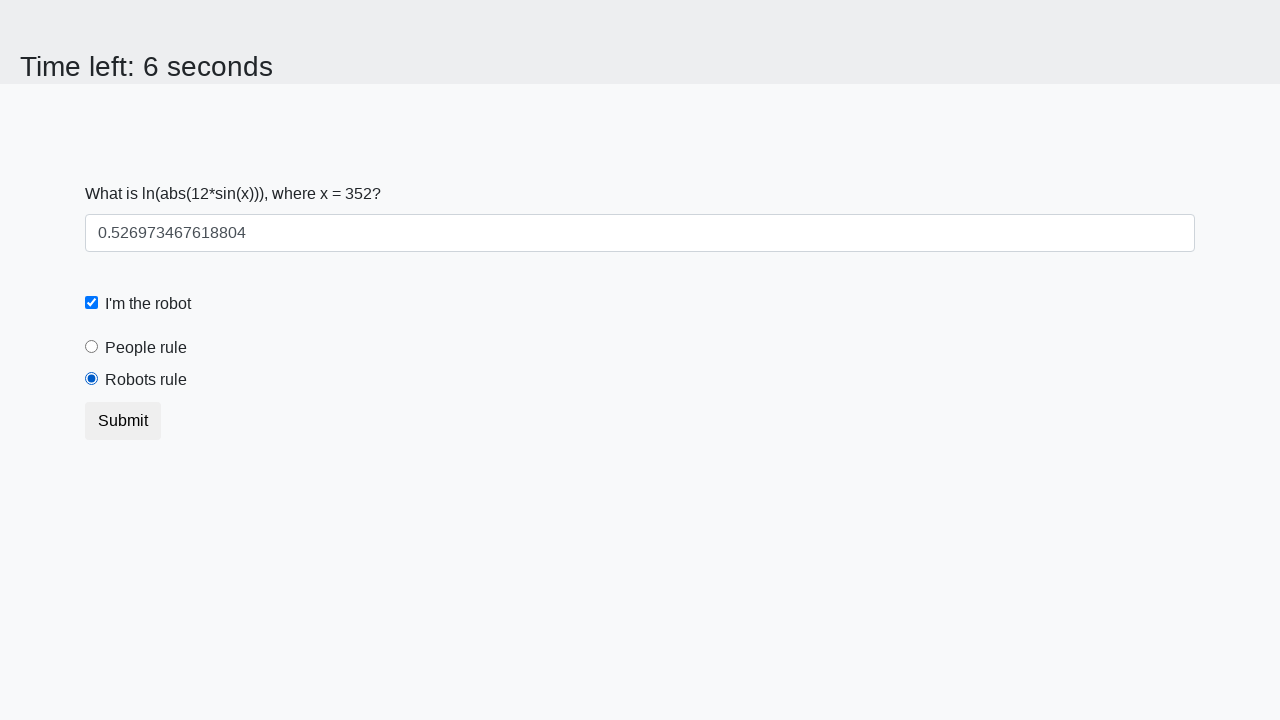

Submitted the math puzzle form at (123, 421) on button[type="submit"]
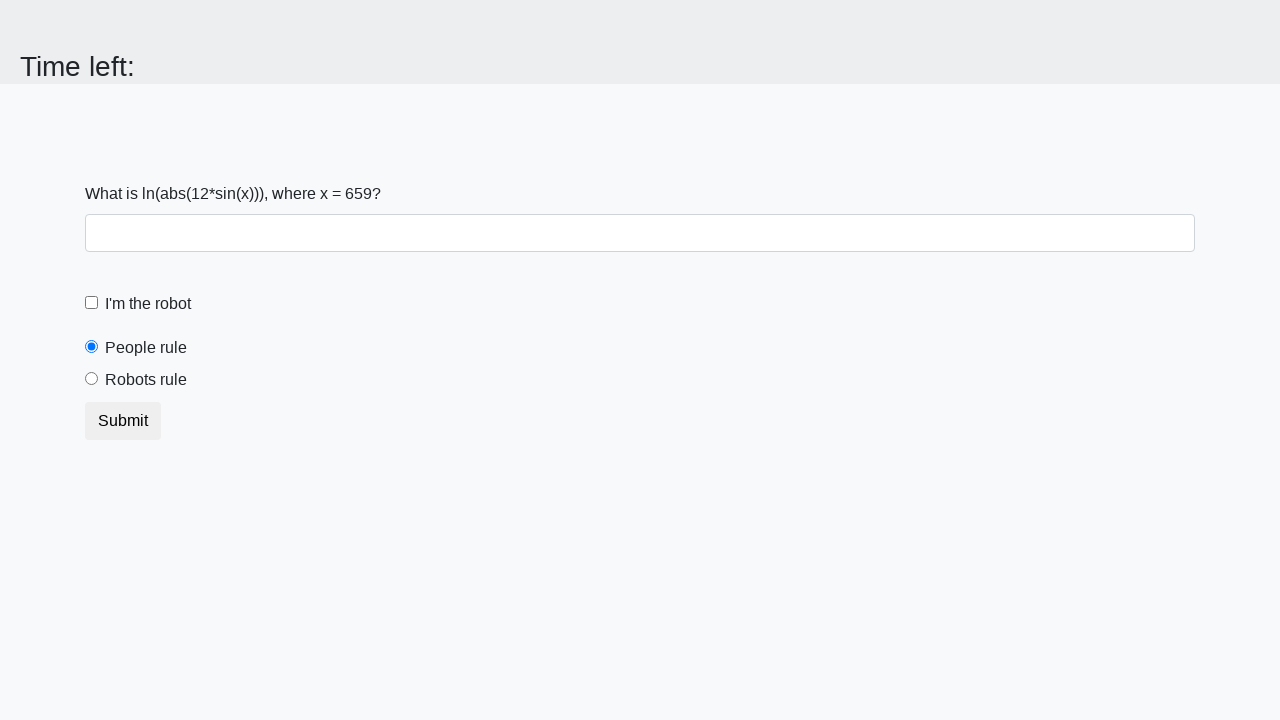

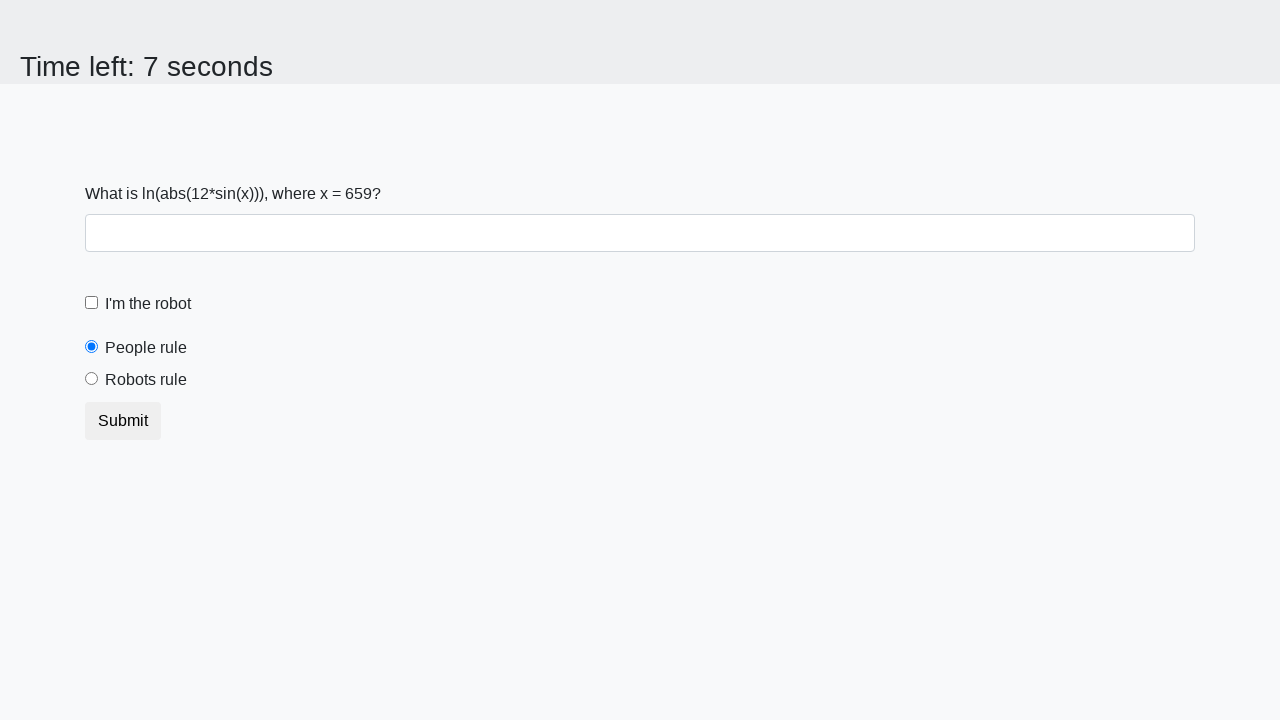